Verifies the Get Started button is displayed on WebdriverIO homepage

Starting URL: https://webdriver.io

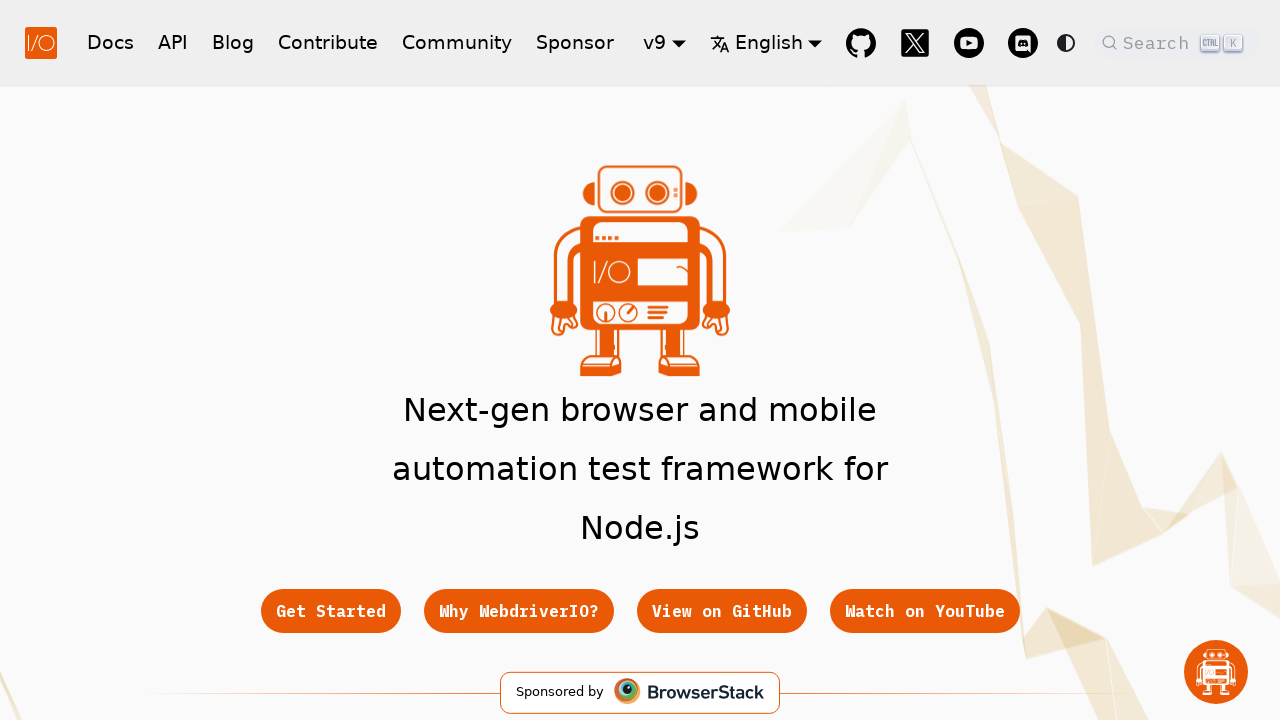

Waited for Get Started button to become visible
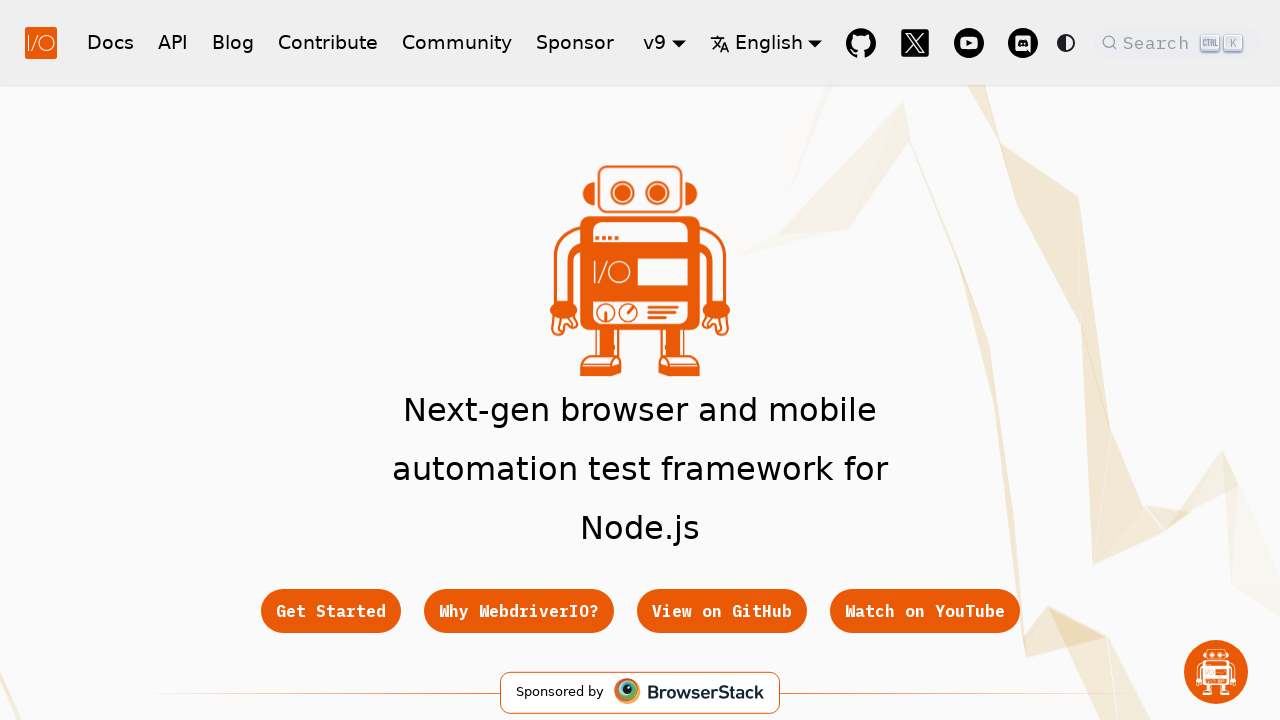

Verified Get Started button is displayed on WebdriverIO homepage
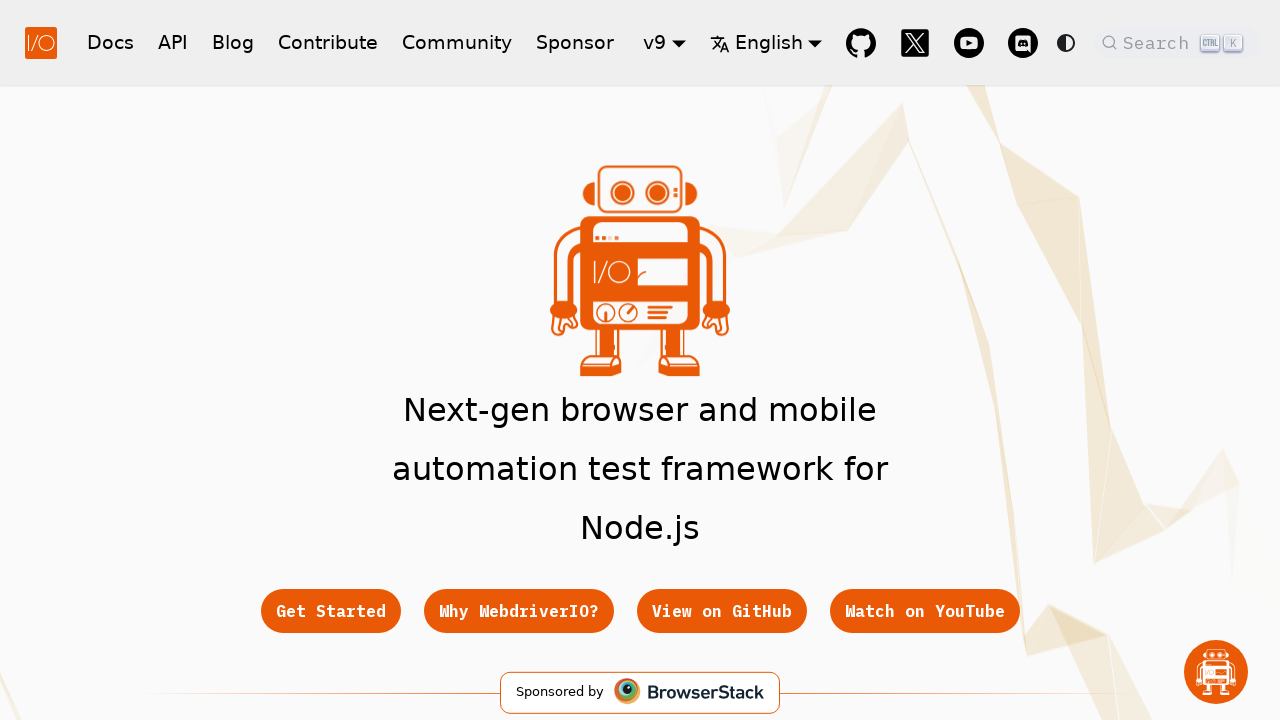

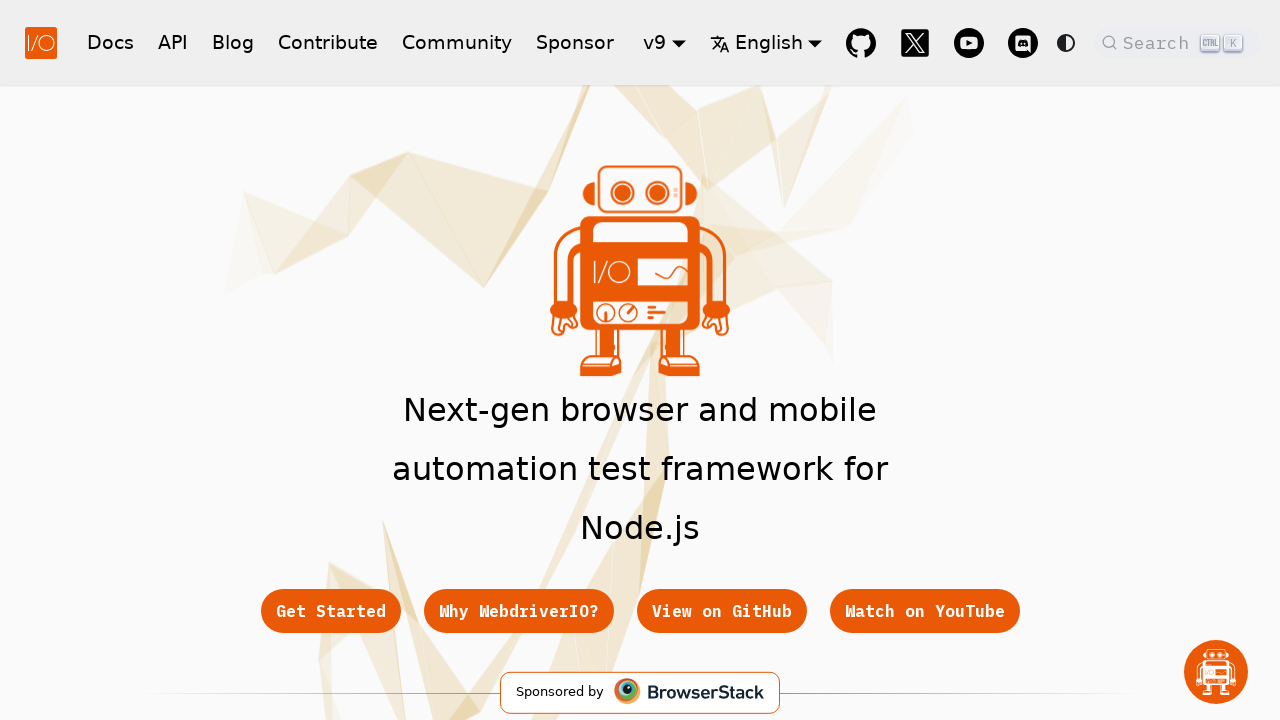